Navigates to Selenium website and clicks on the Downloads link, then waits for the Downloads heading to be visible

Starting URL: https://www.selenium.dev

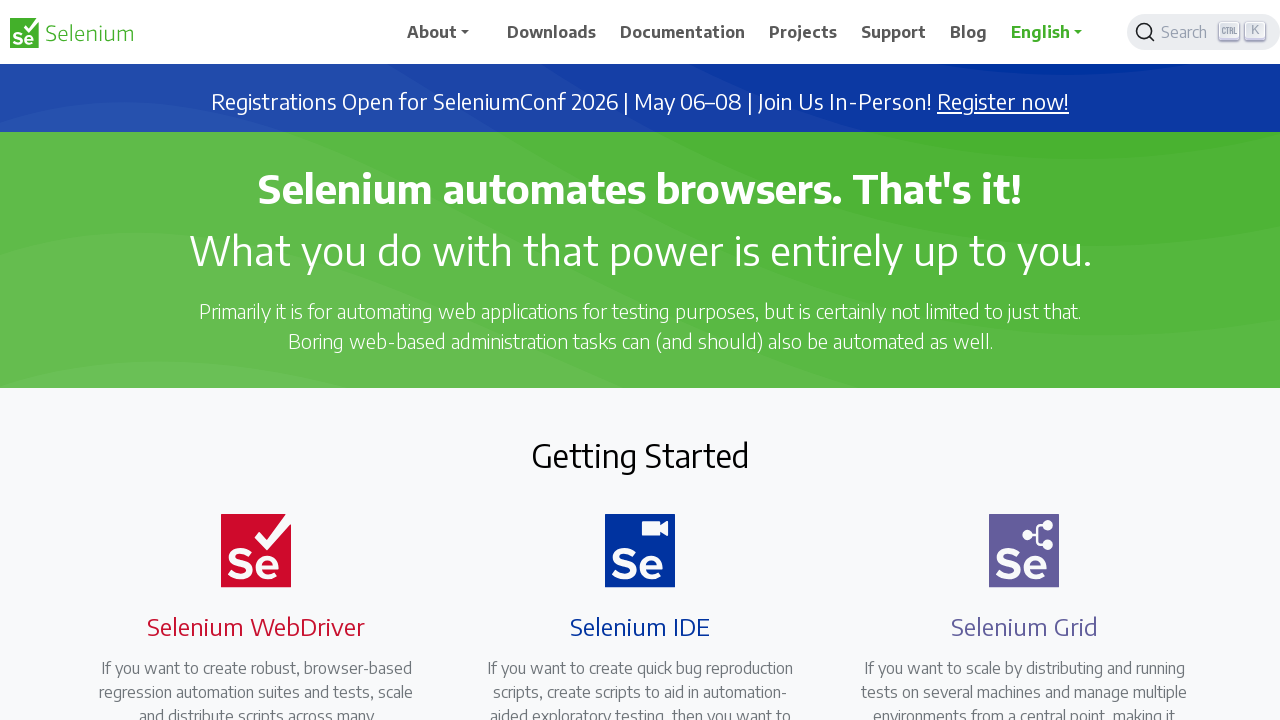

Navigated to Selenium website (https://www.selenium.dev)
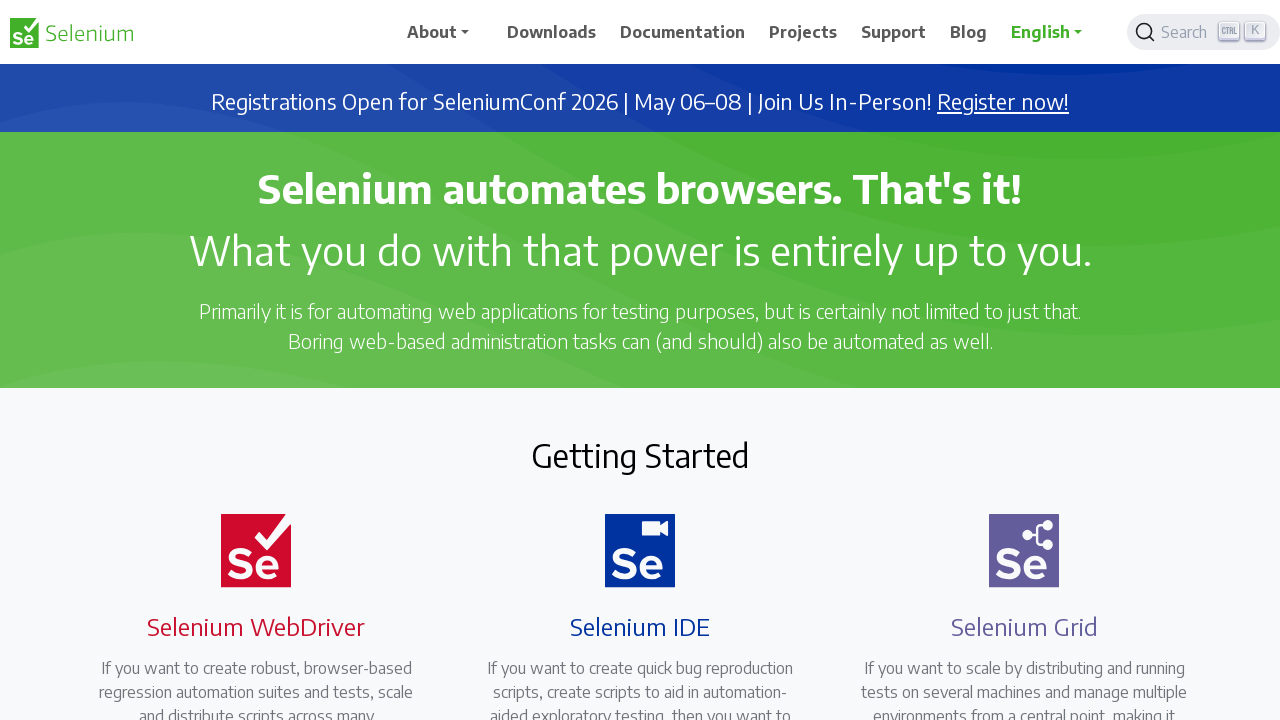

Clicked on Downloads link in navigation at (552, 32) on xpath=//span[.='Downloads']
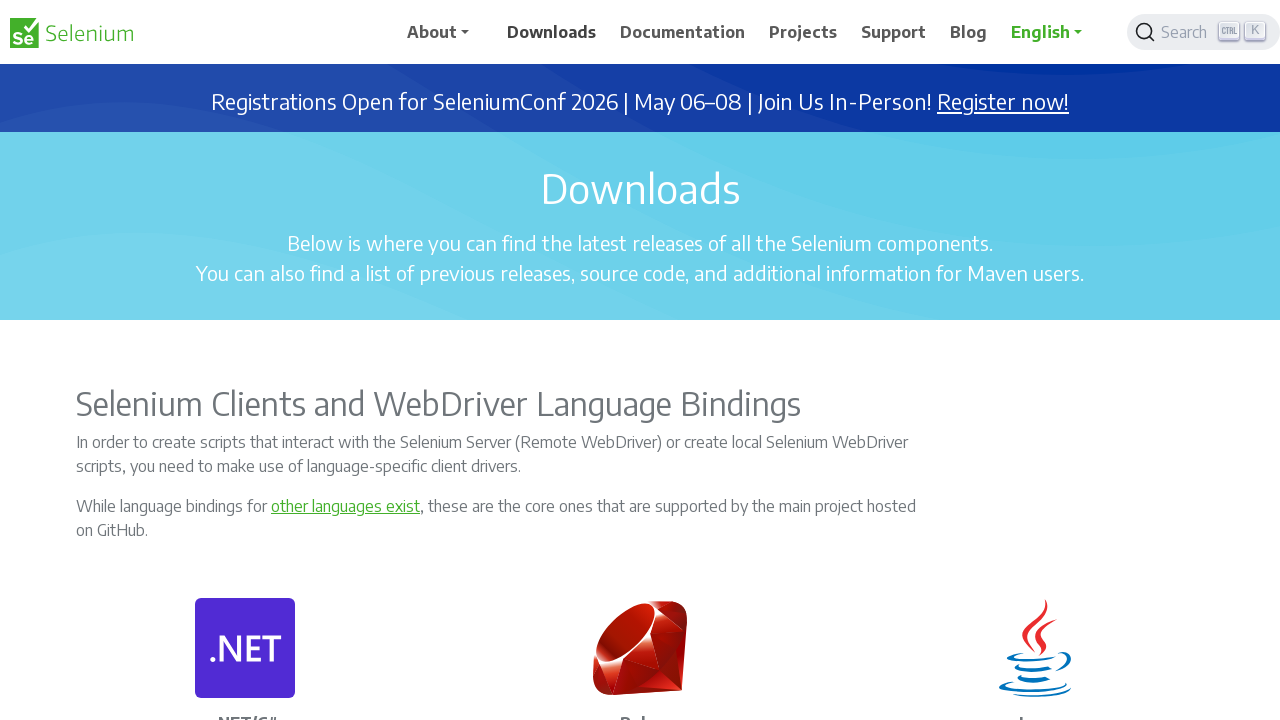

Downloads heading is now visible
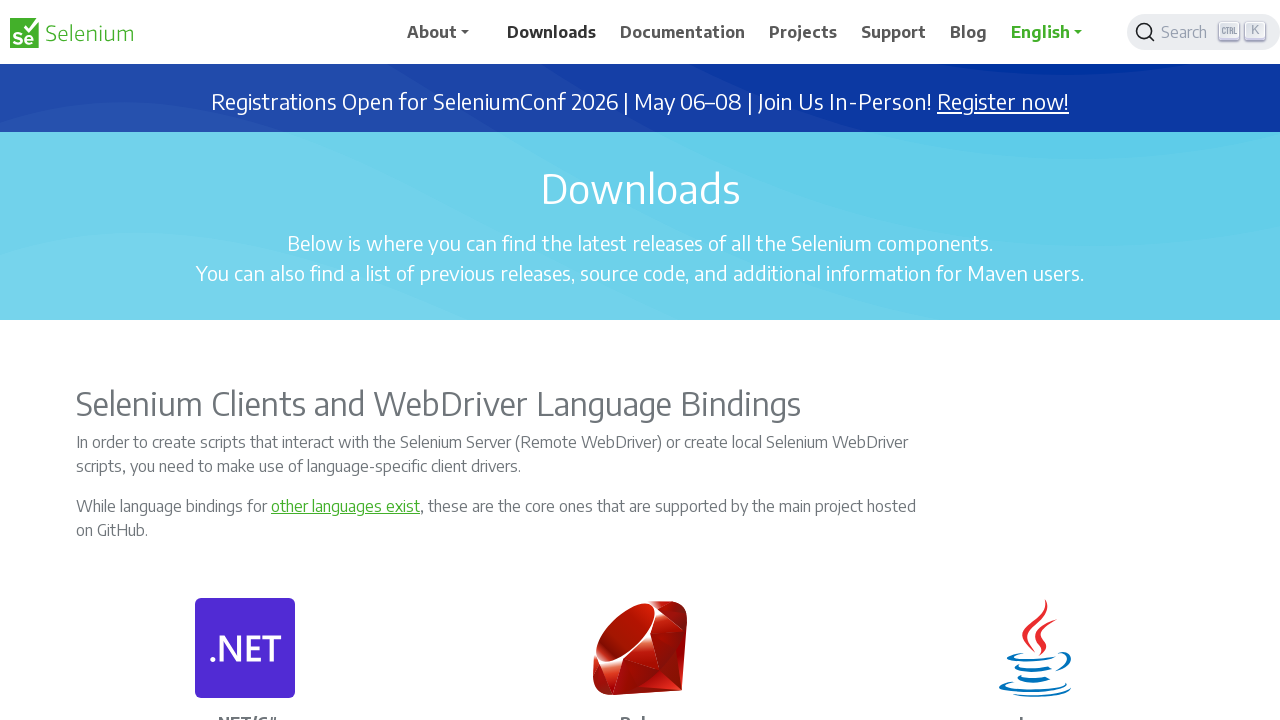

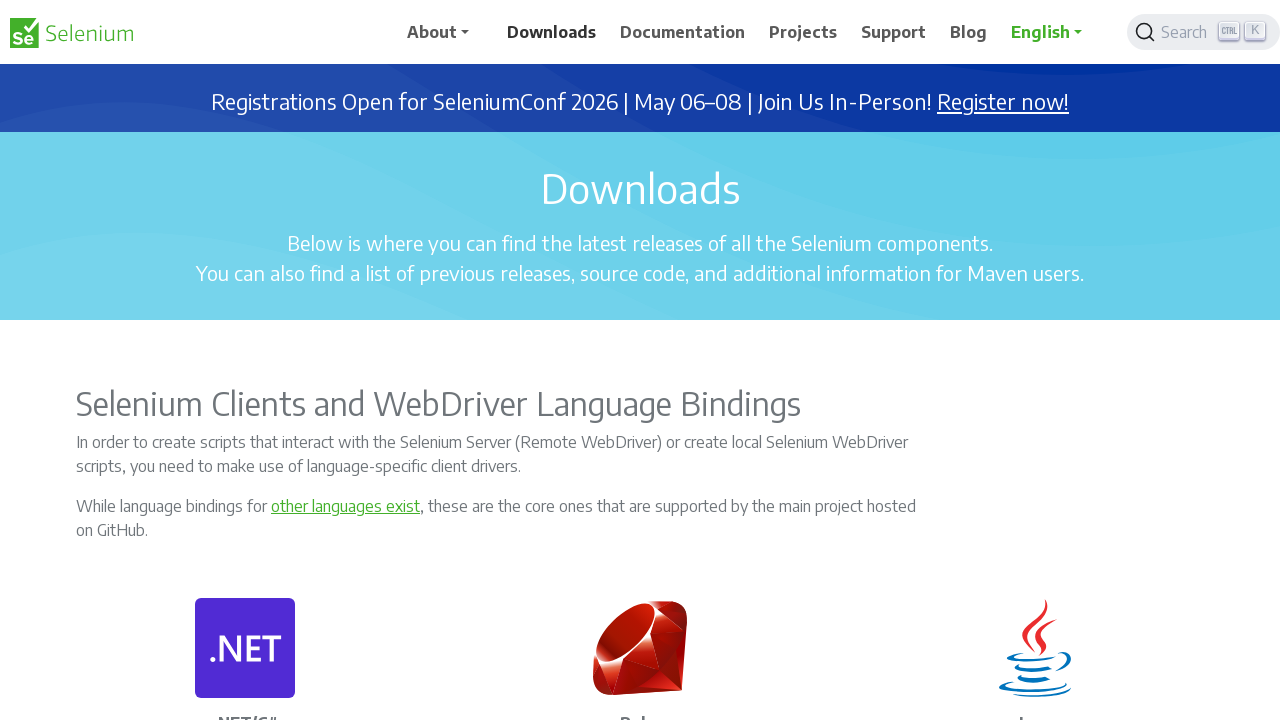